Interacts with the Trial of the Stones challenge by finding input fields and buttons, entering 'rock' as an answer

Starting URL: https://techstepacademy.com/trial-of-the-stones

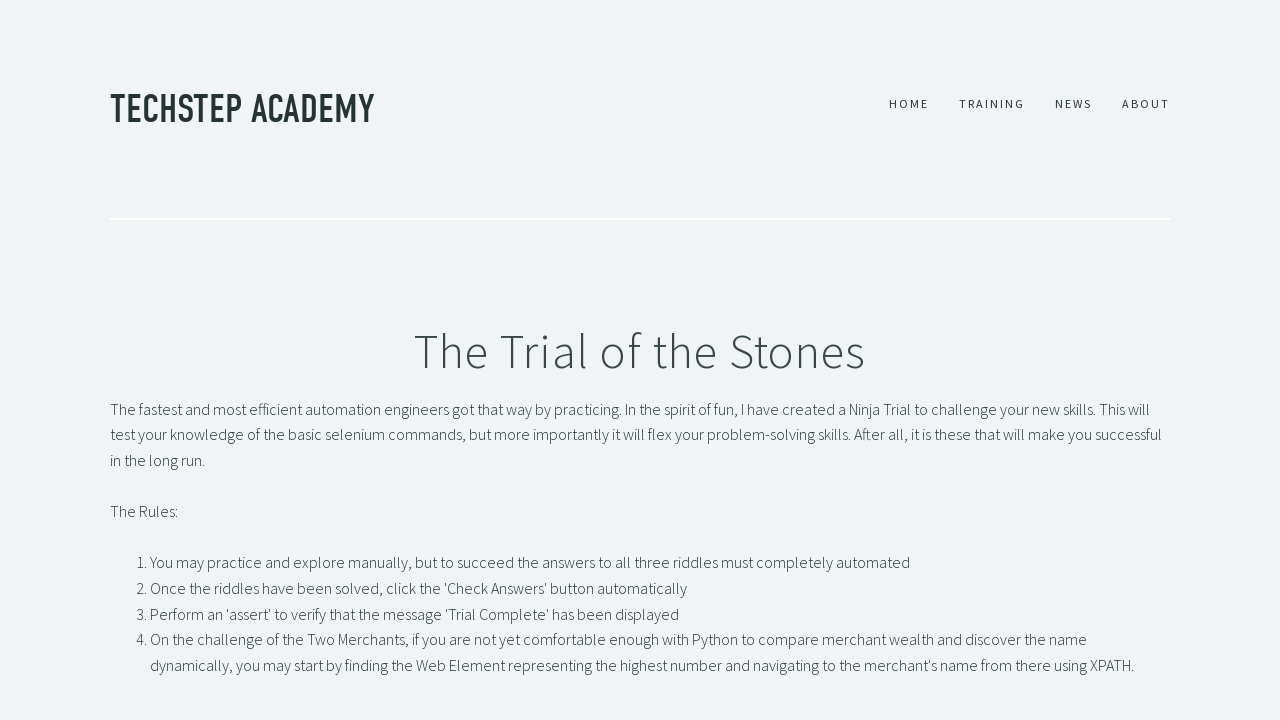

Waited for first riddle input field to load
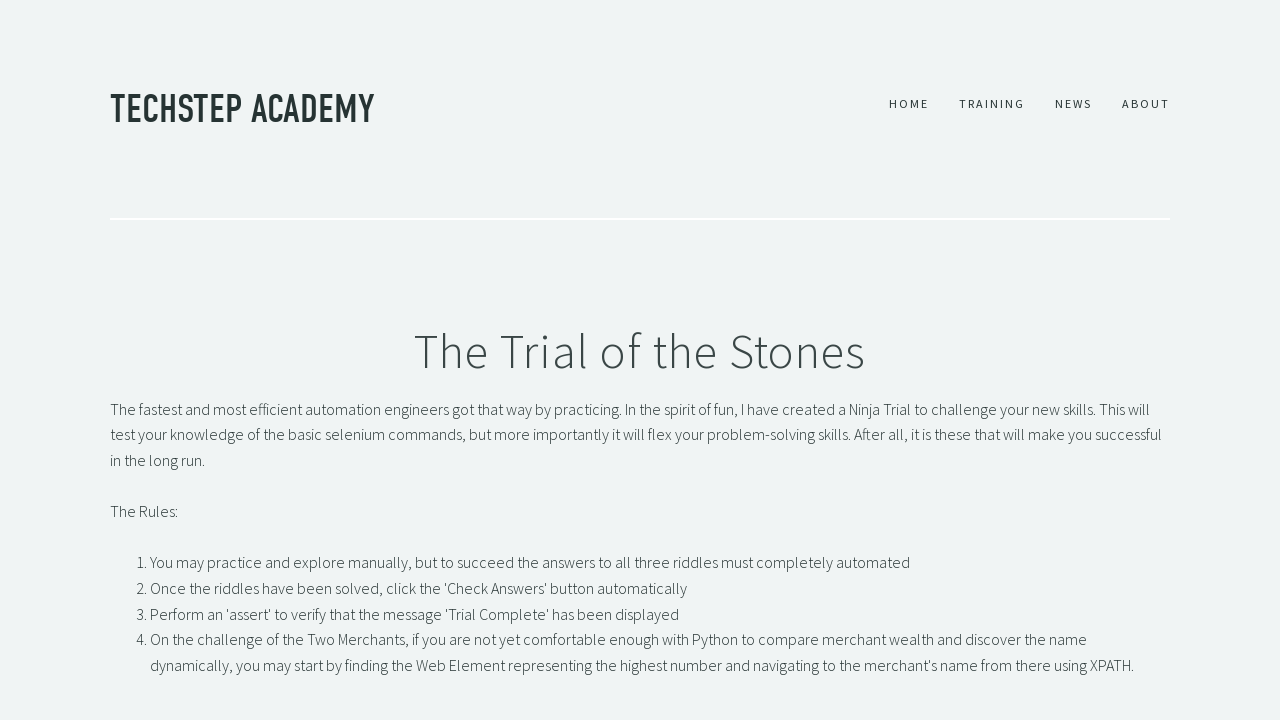

Entered 'rock' as answer in the first riddle input field on #r1Input
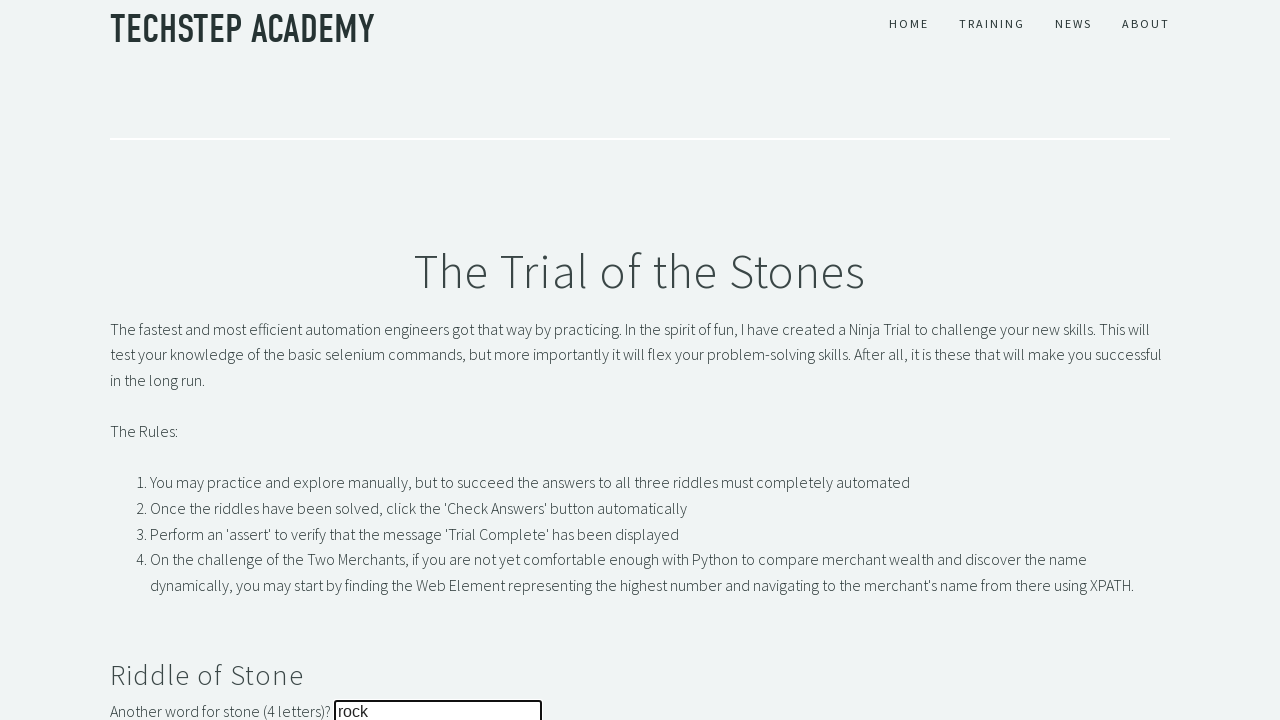

Clicked the answer button to submit the response at (145, 360) on #r1Btn
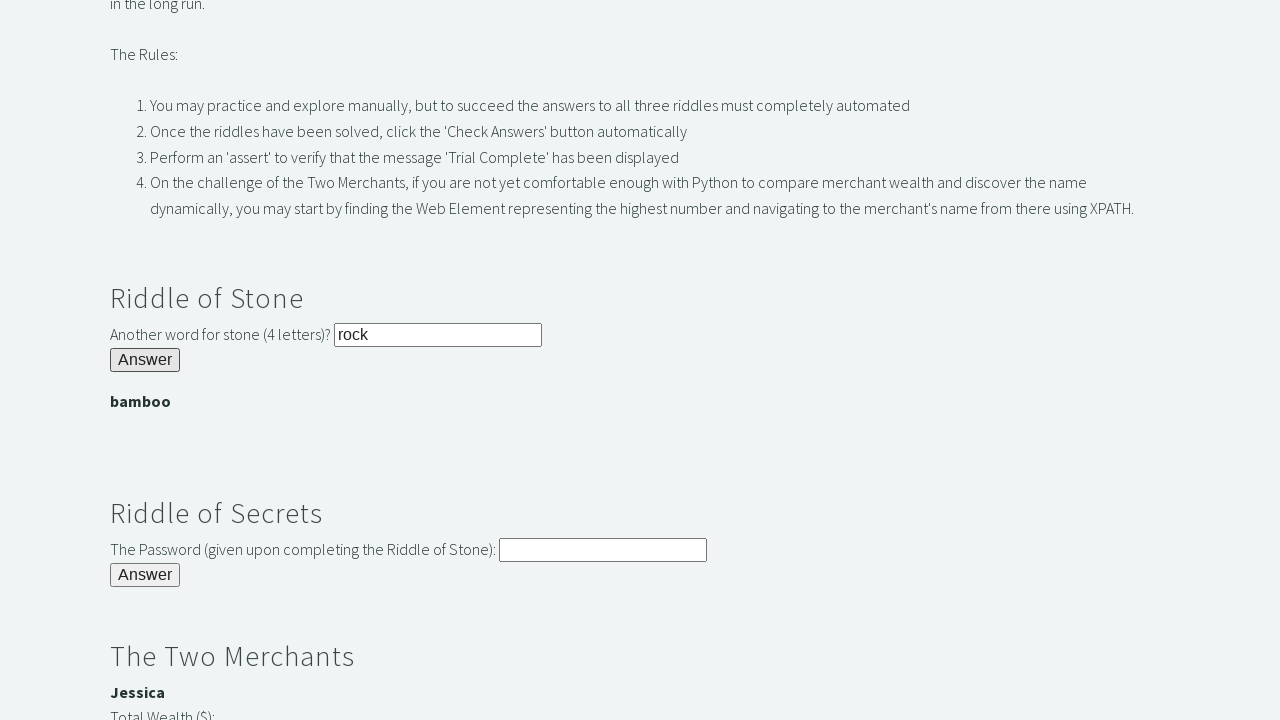

Password banner appeared after correct answer submission
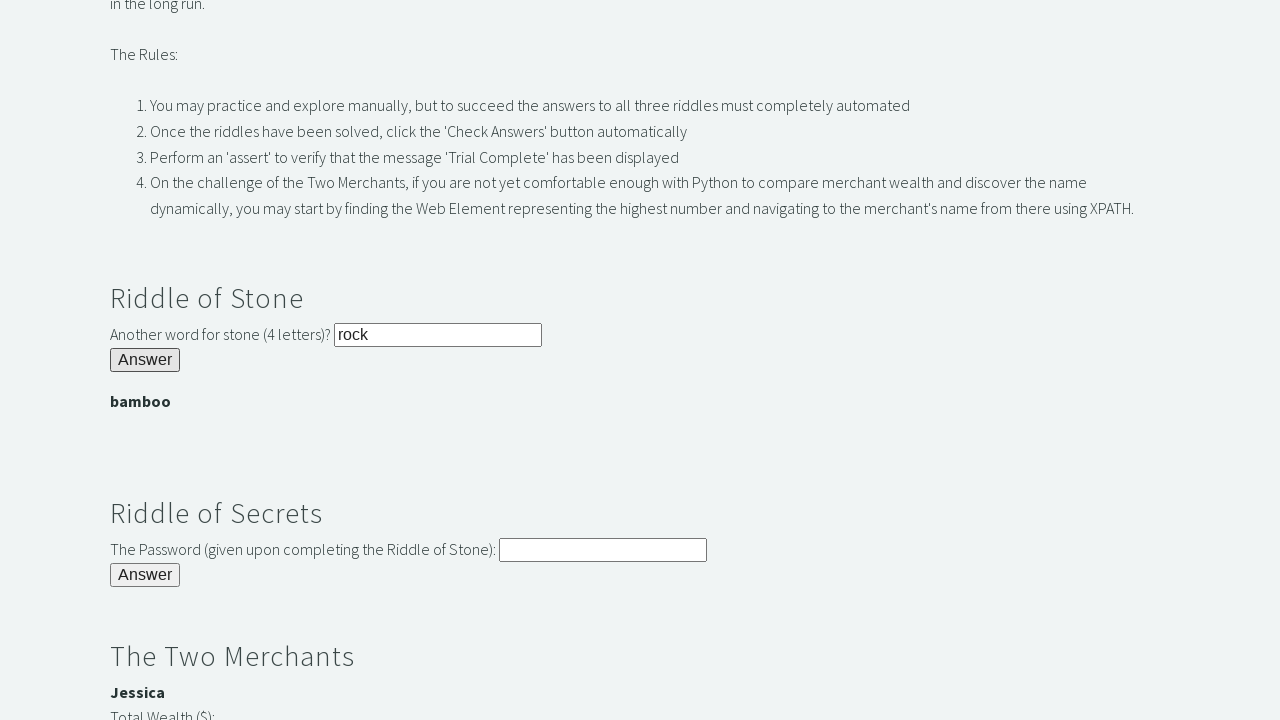

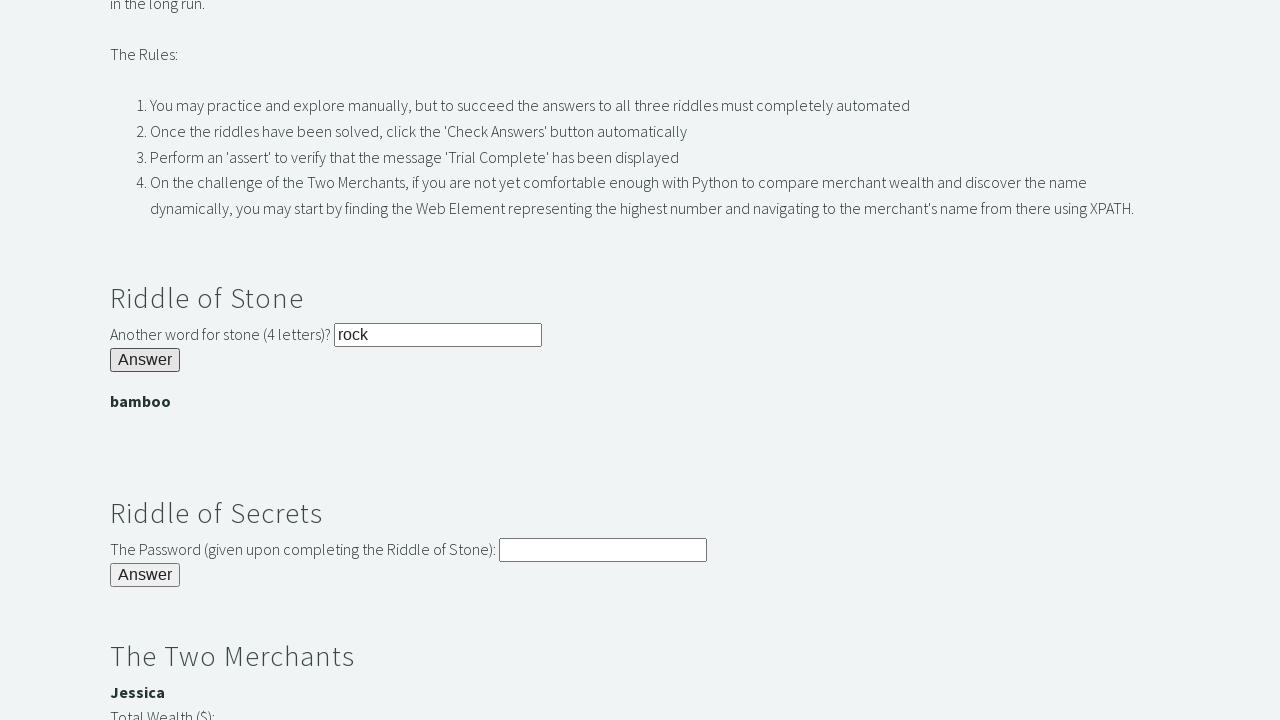